Tests basic browser navigation capabilities including navigating to different URLs, using browser back/forward buttons, refreshing the page, and maximizing the browser window.

Starting URL: https://demoqa.com/browser-windows

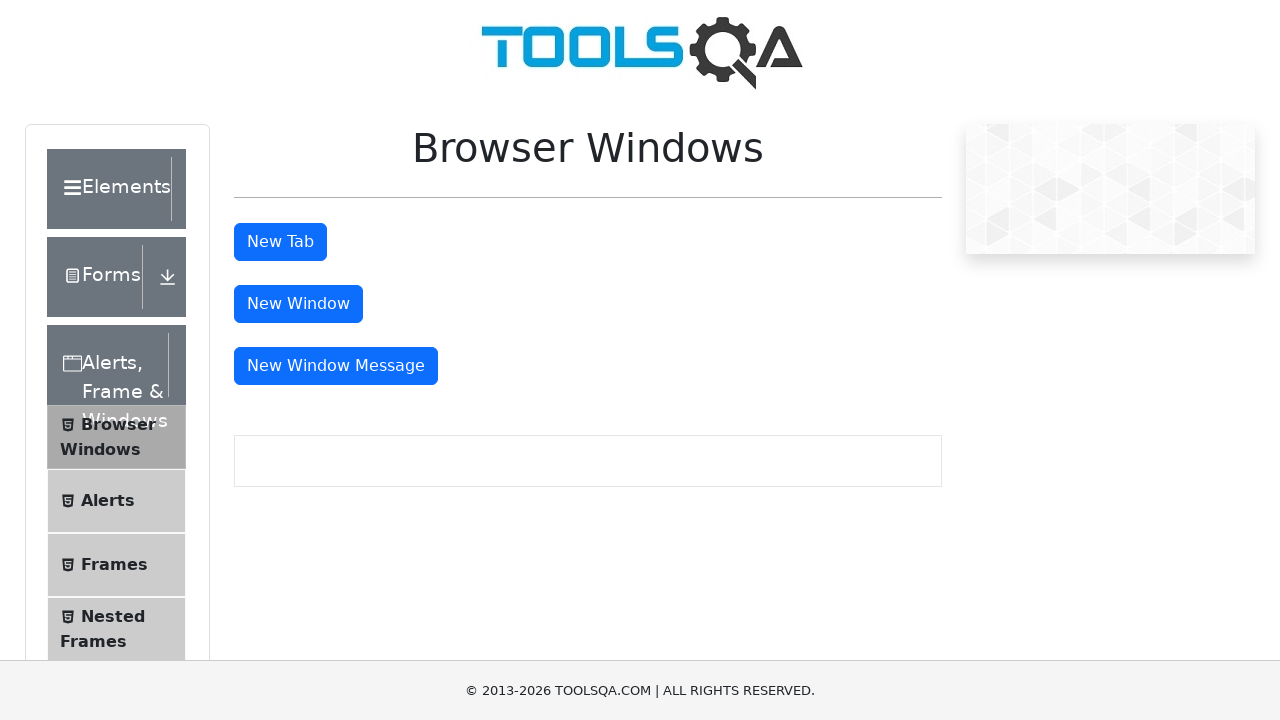

Navigated to https://example.com
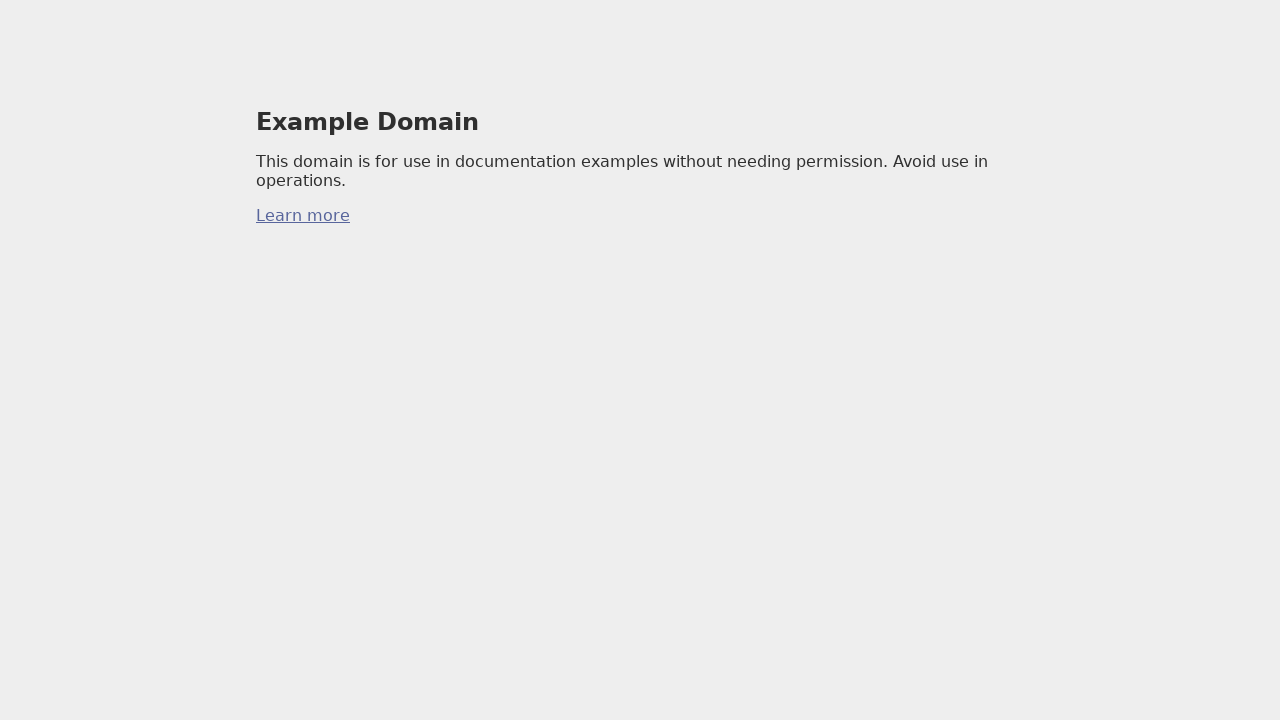

Navigated back to previous page
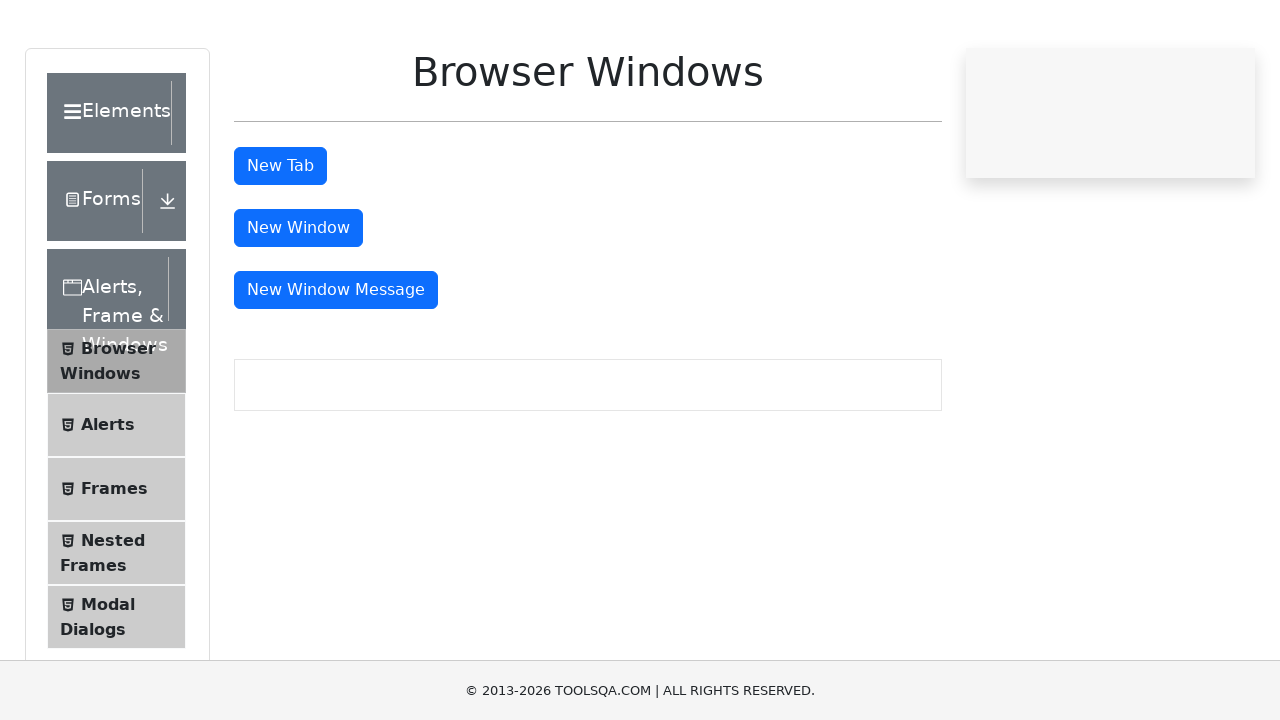

Navigated forward to next page
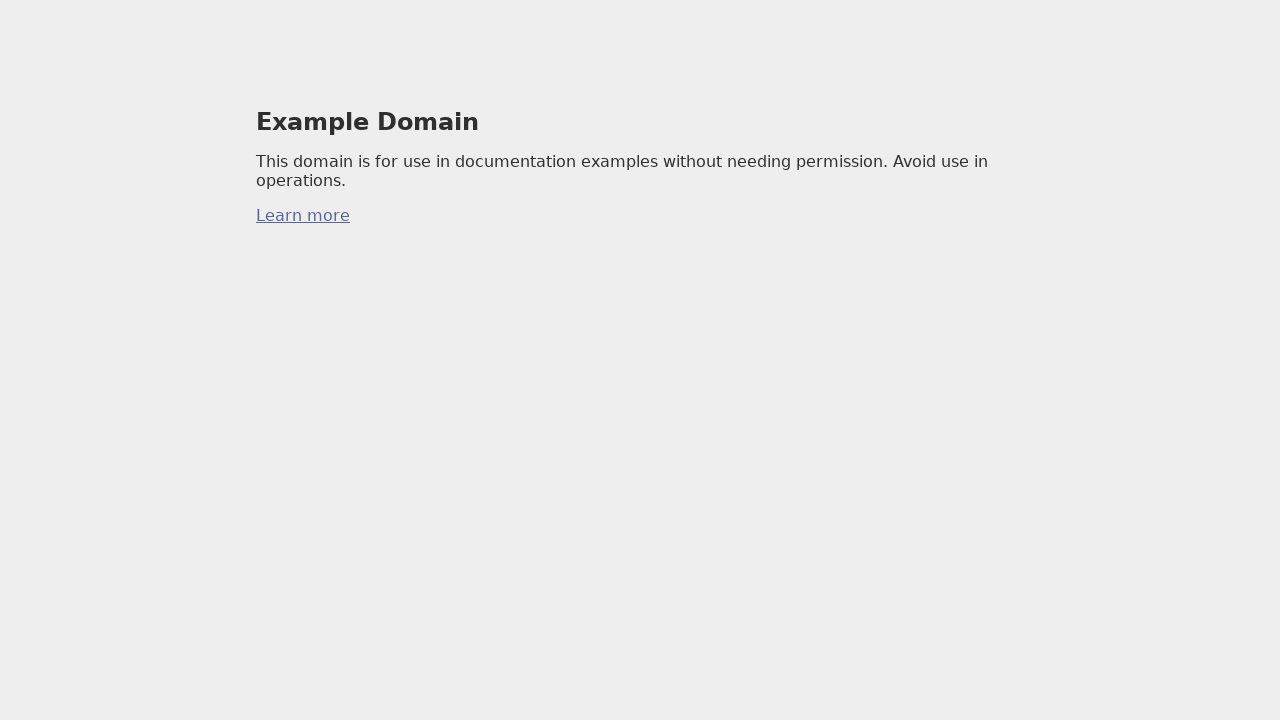

Refreshed the current page
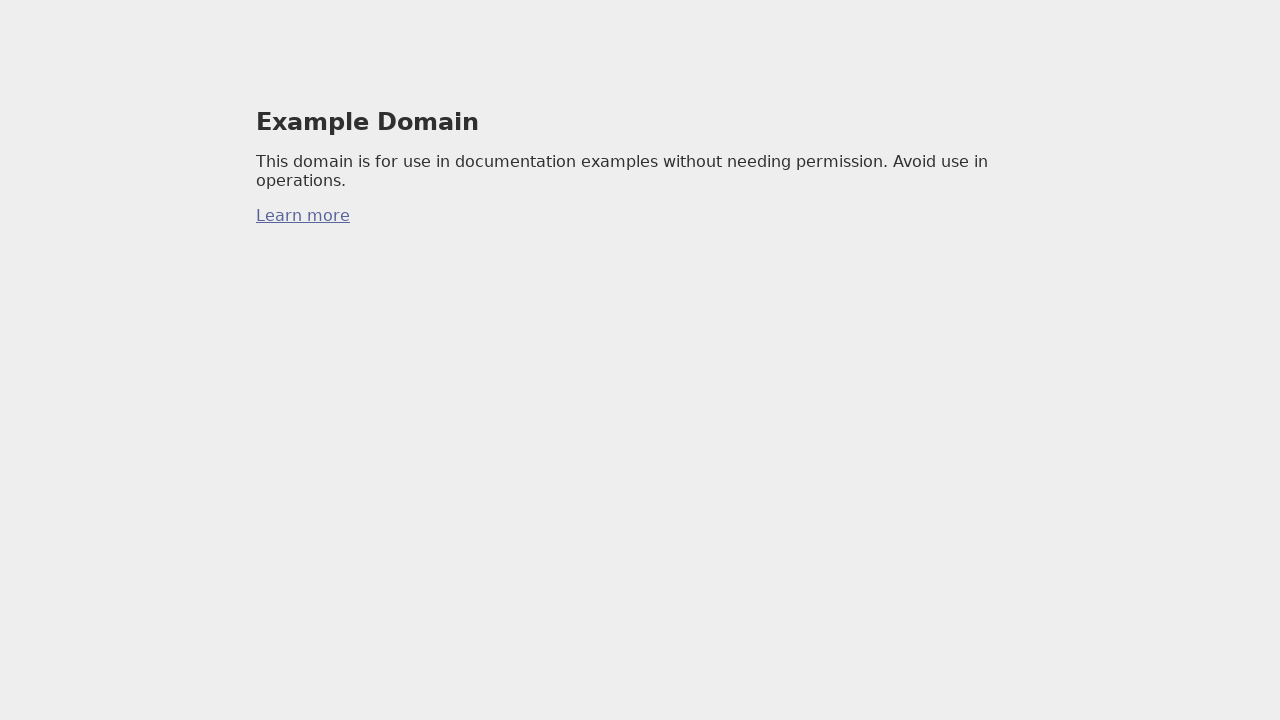

Maximized browser window to 1920x1080 resolution
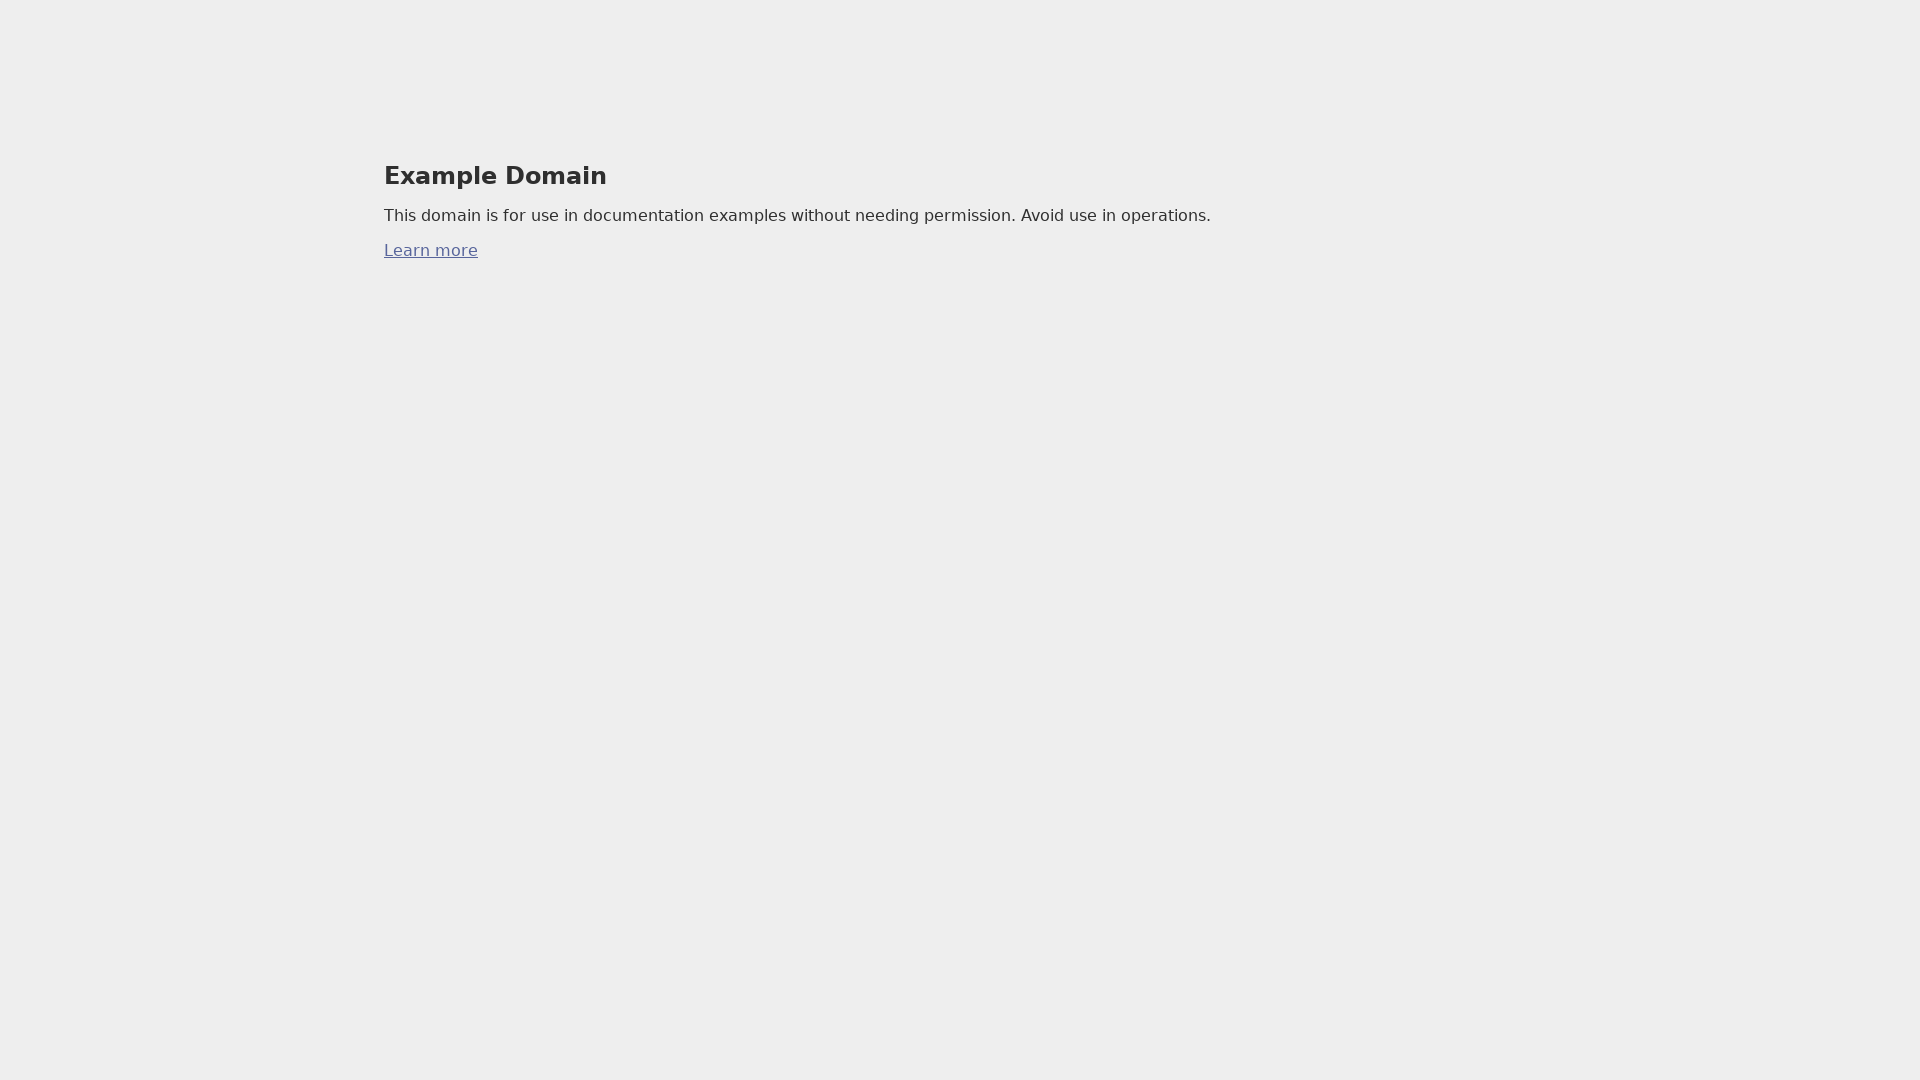

Waited for page DOM to be fully loaded
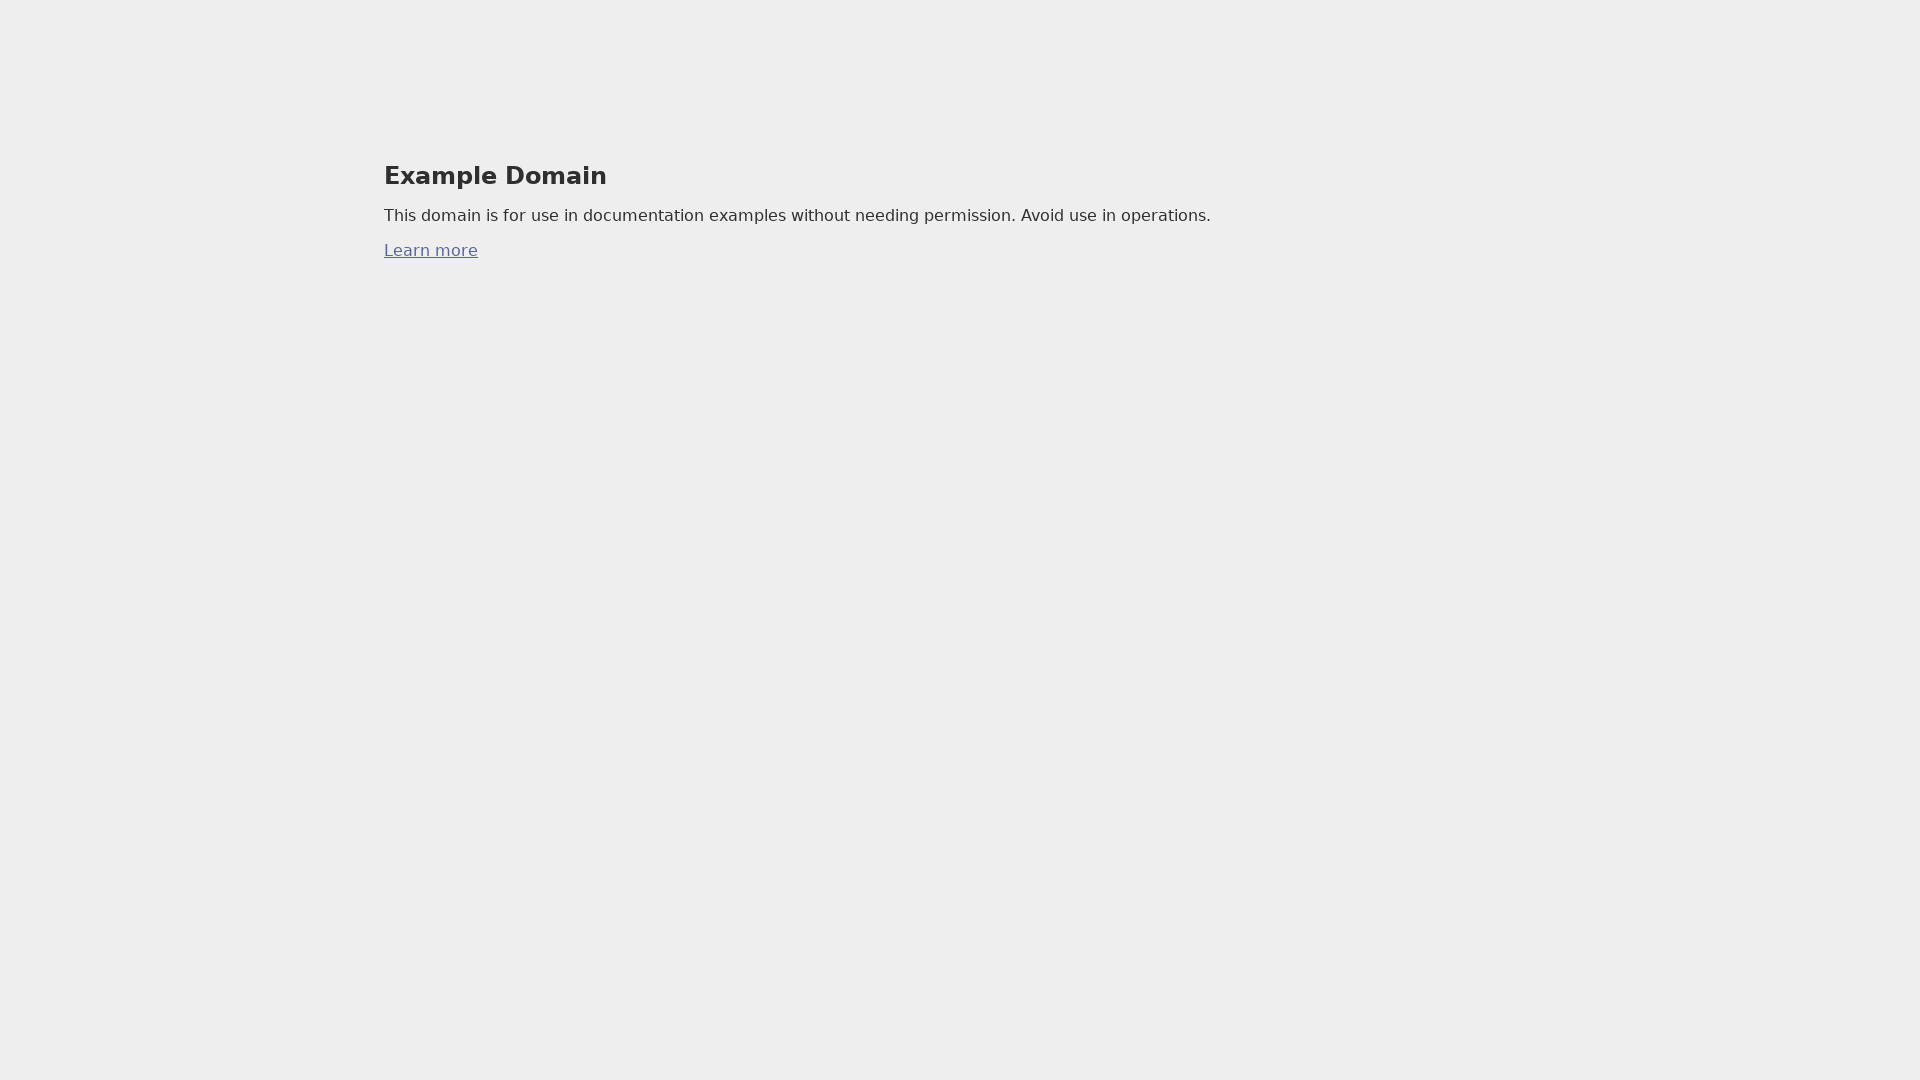

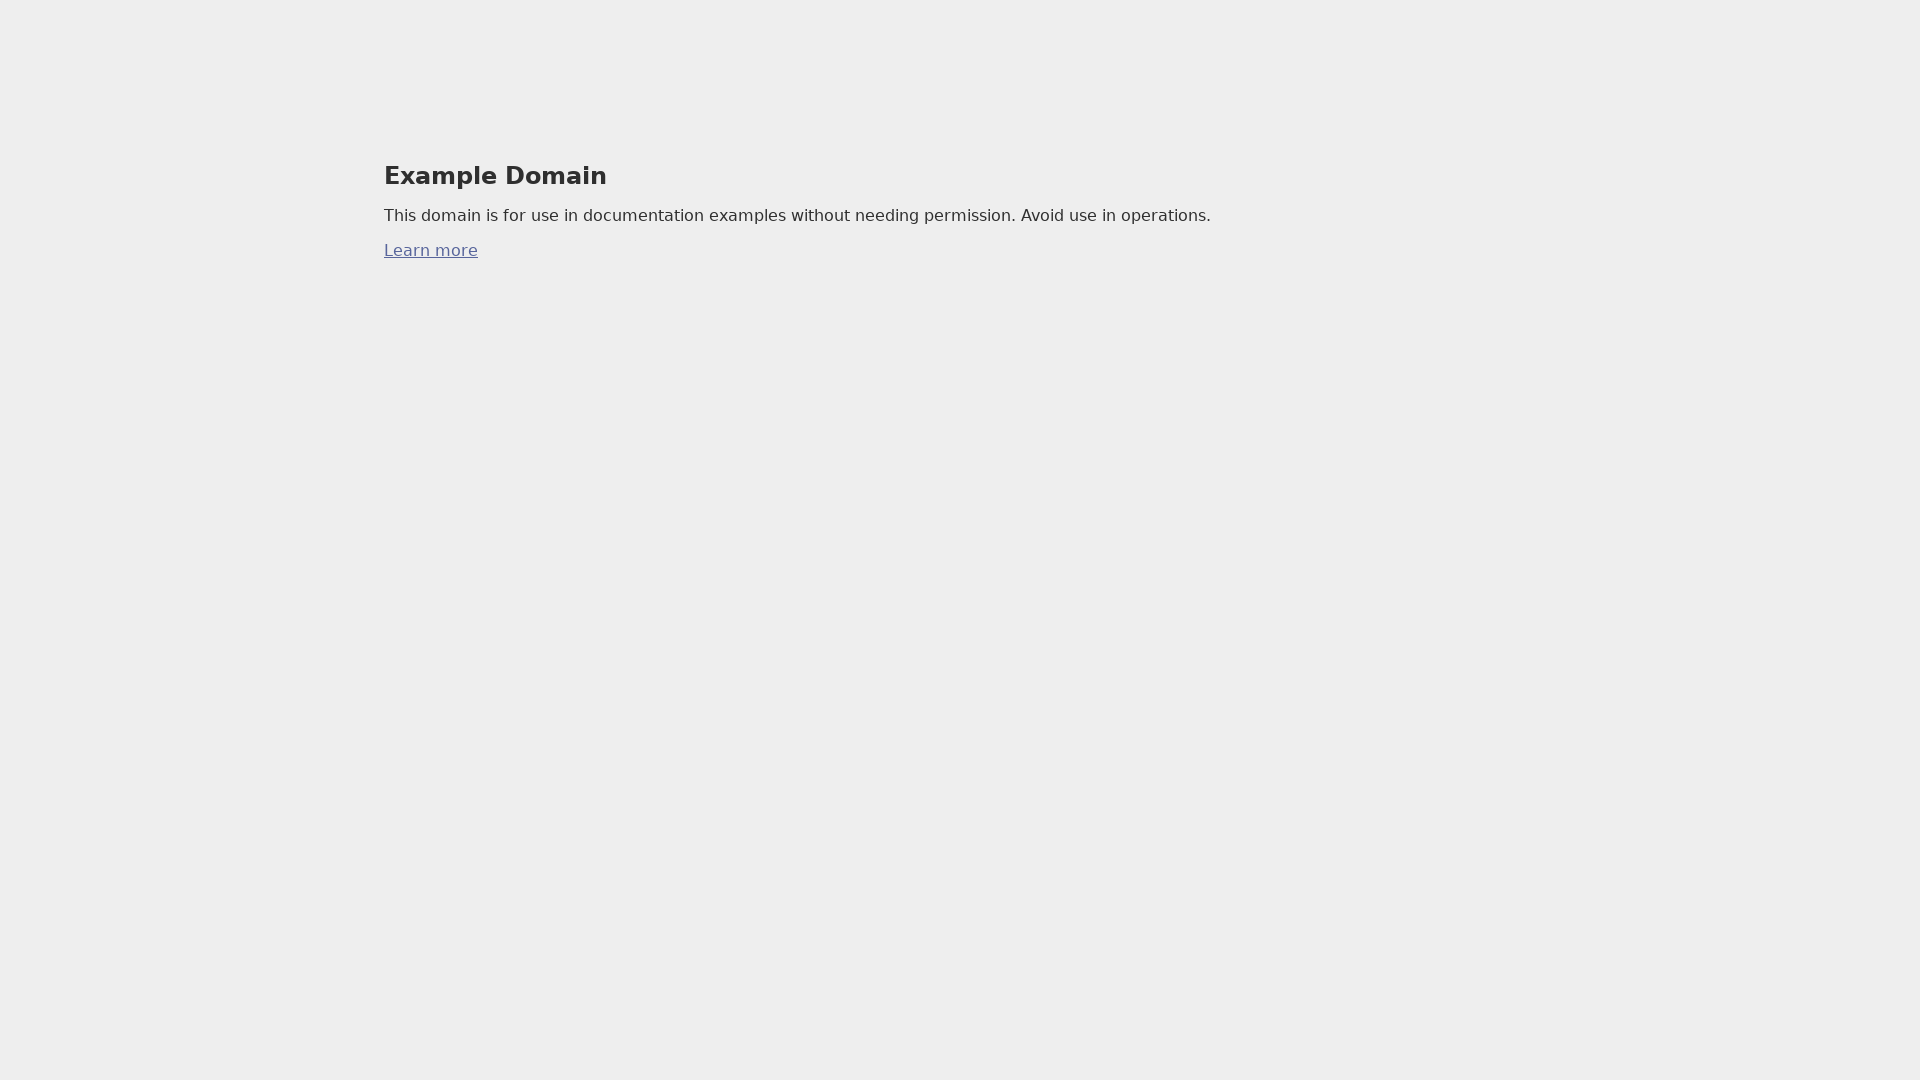